Navigates to the personal notes page and adds multiple notes by filling in title and content fields and clicking the add button

Starting URL: https://material.playwrightvn.com/

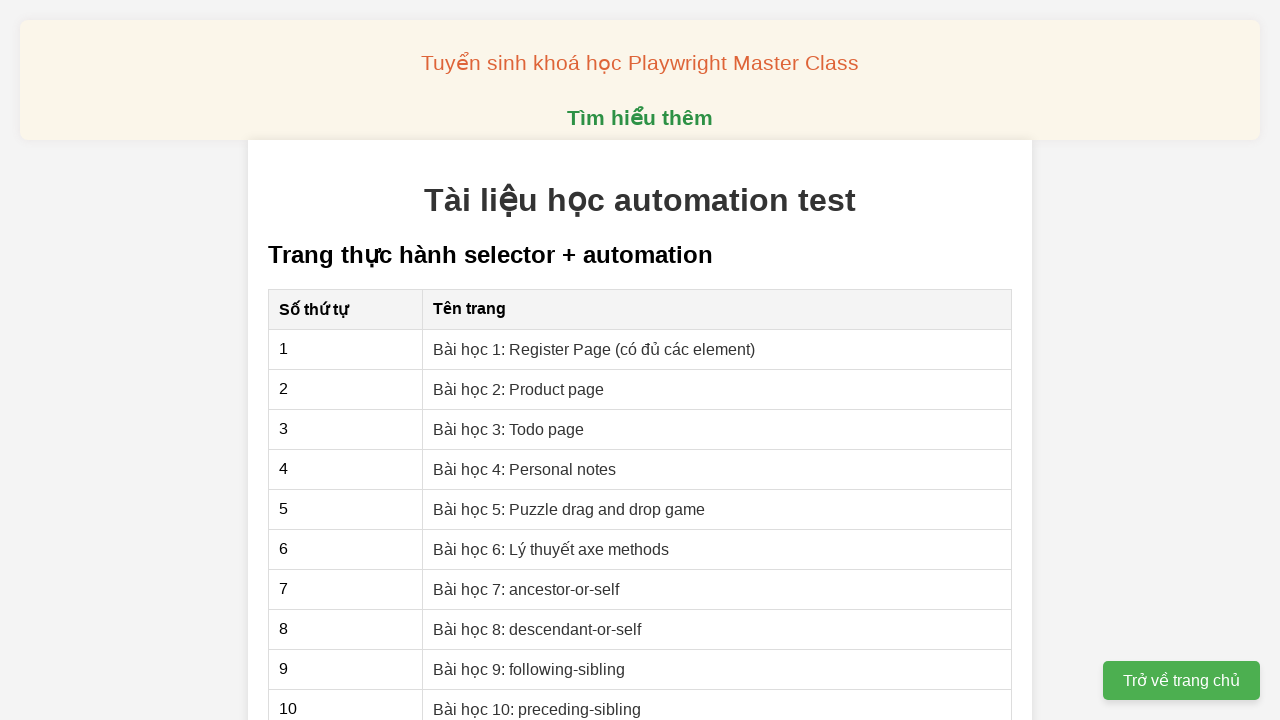

Clicked on the personal notes lesson link at (525, 469) on xpath=//a[contains(@href, "personal-notes")]
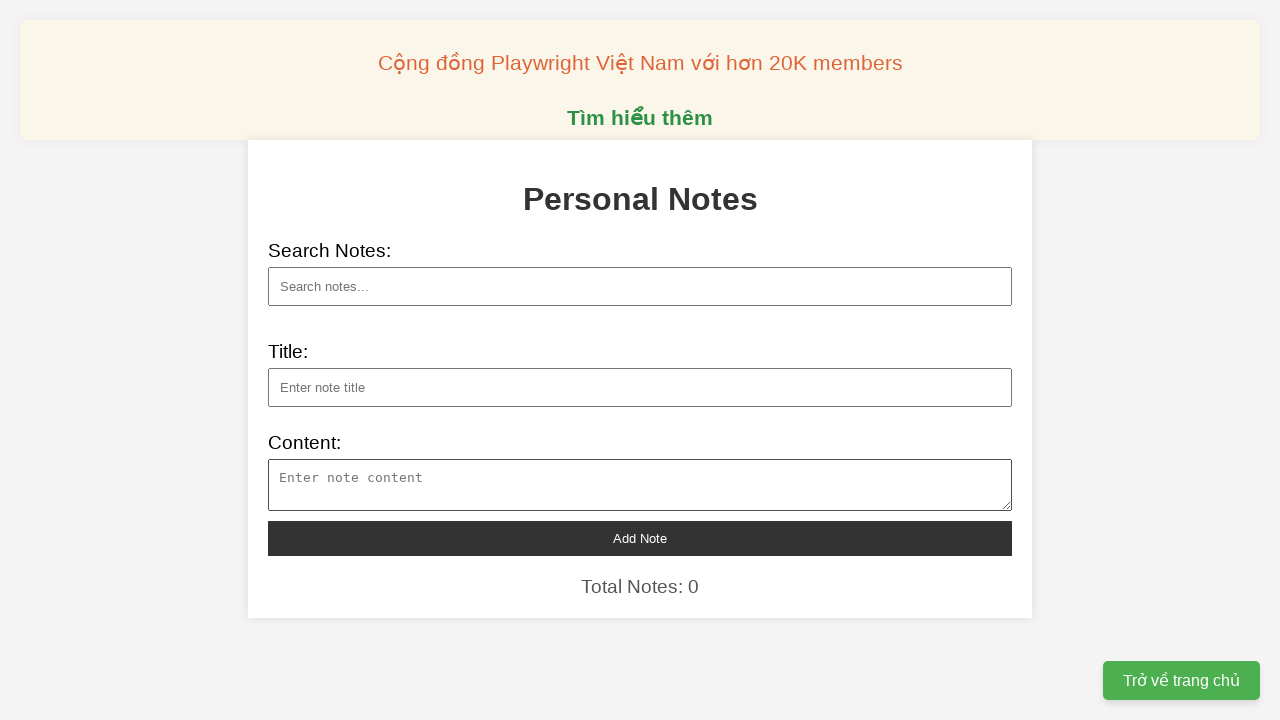

Personal notes page loaded and note title field is visible
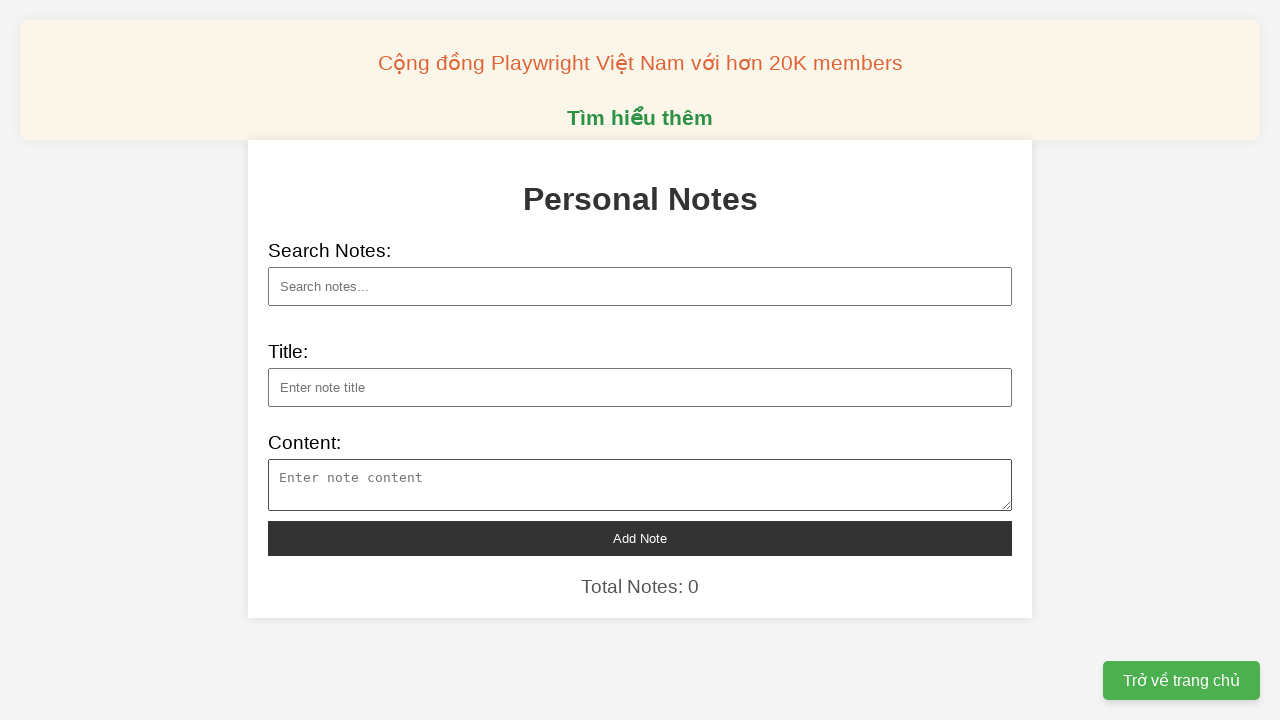

Filled note title with 'Khoa học vũ trụ' on #note-title
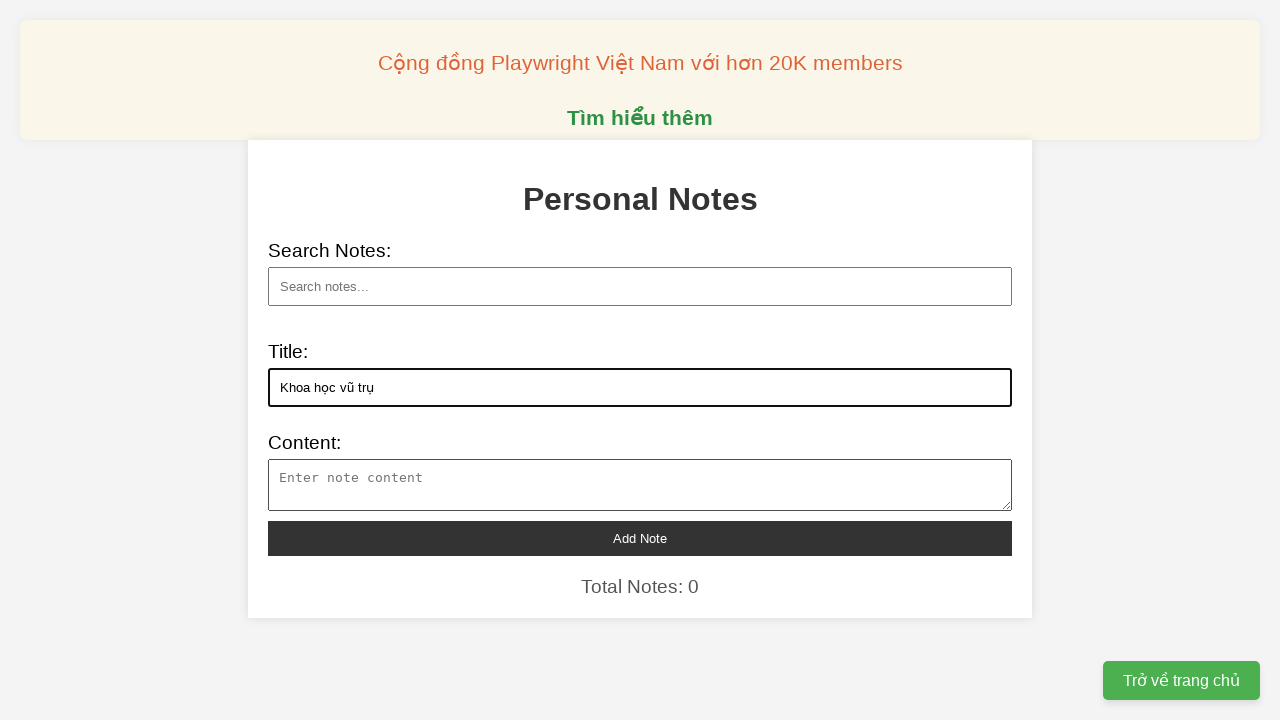

Filled note content with description for 'Khoa học vũ trụ' on #note-content
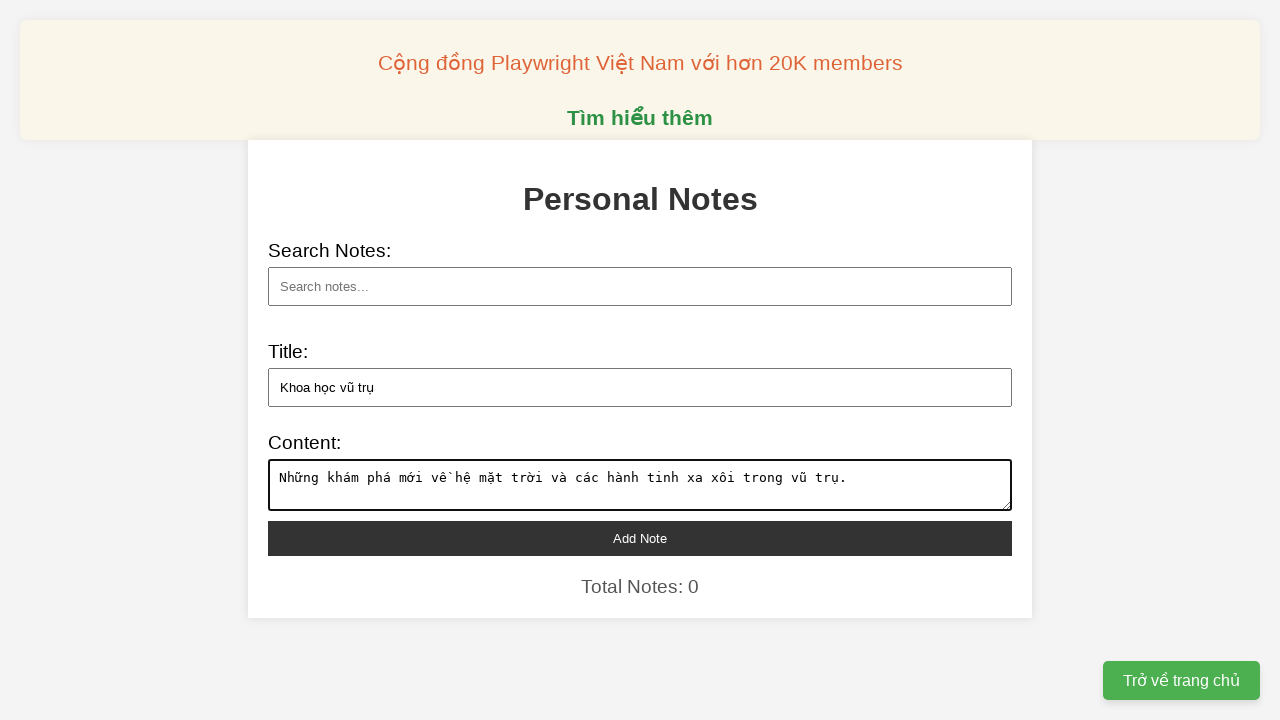

Clicked add note button for 'Khoa học vũ trụ' at (640, 538) on #add-note
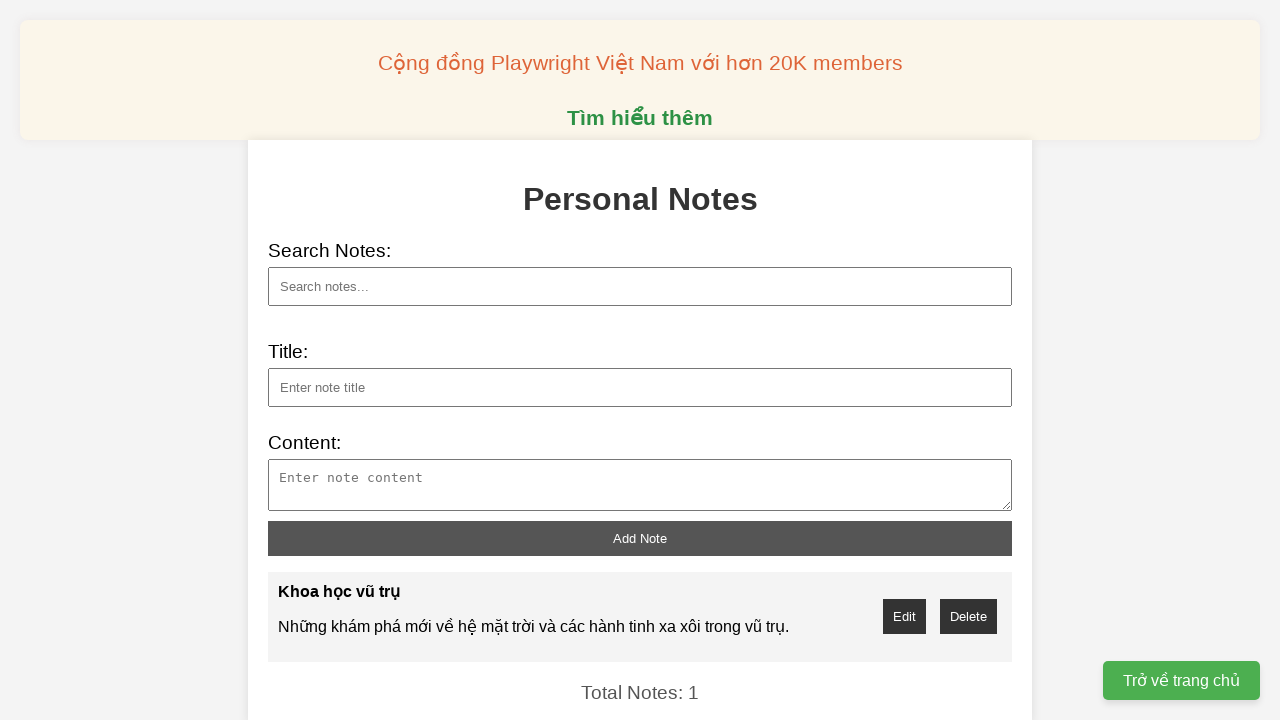

Filled note title with 'Công nghệ AI' on #note-title
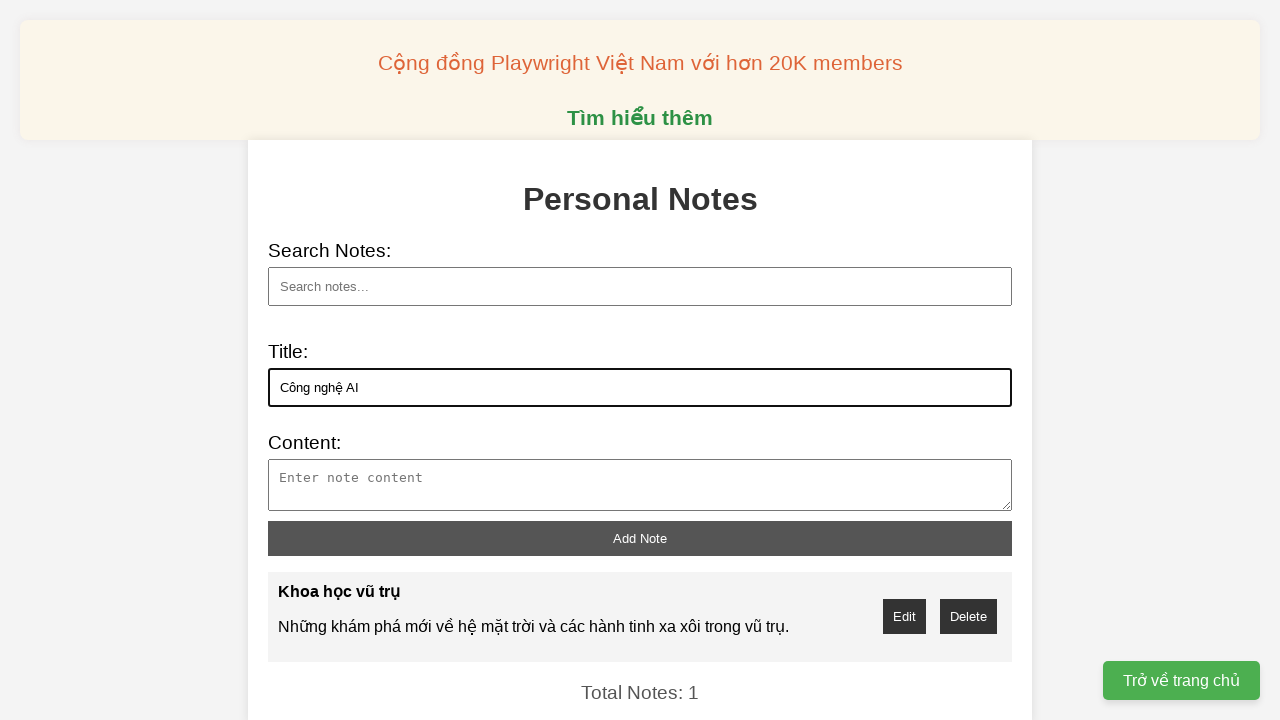

Filled note content with description for 'Công nghệ AI' on #note-content
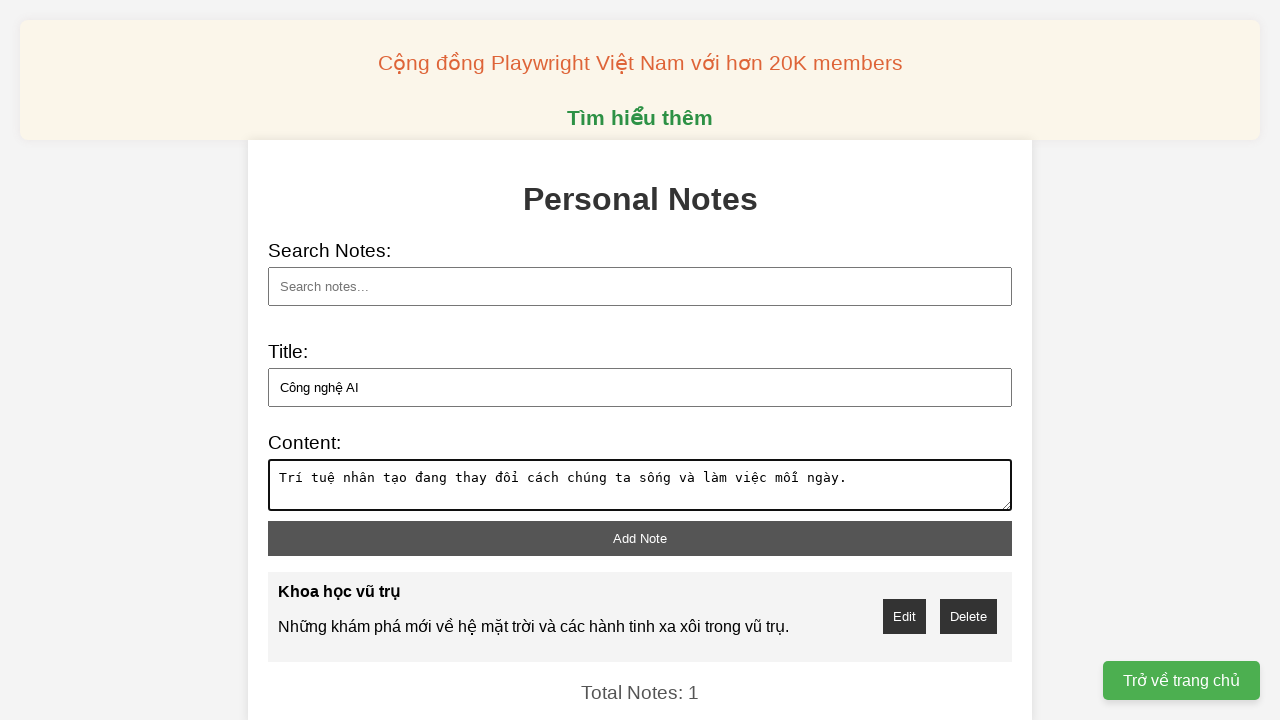

Clicked add note button for 'Công nghệ AI' at (640, 538) on #add-note
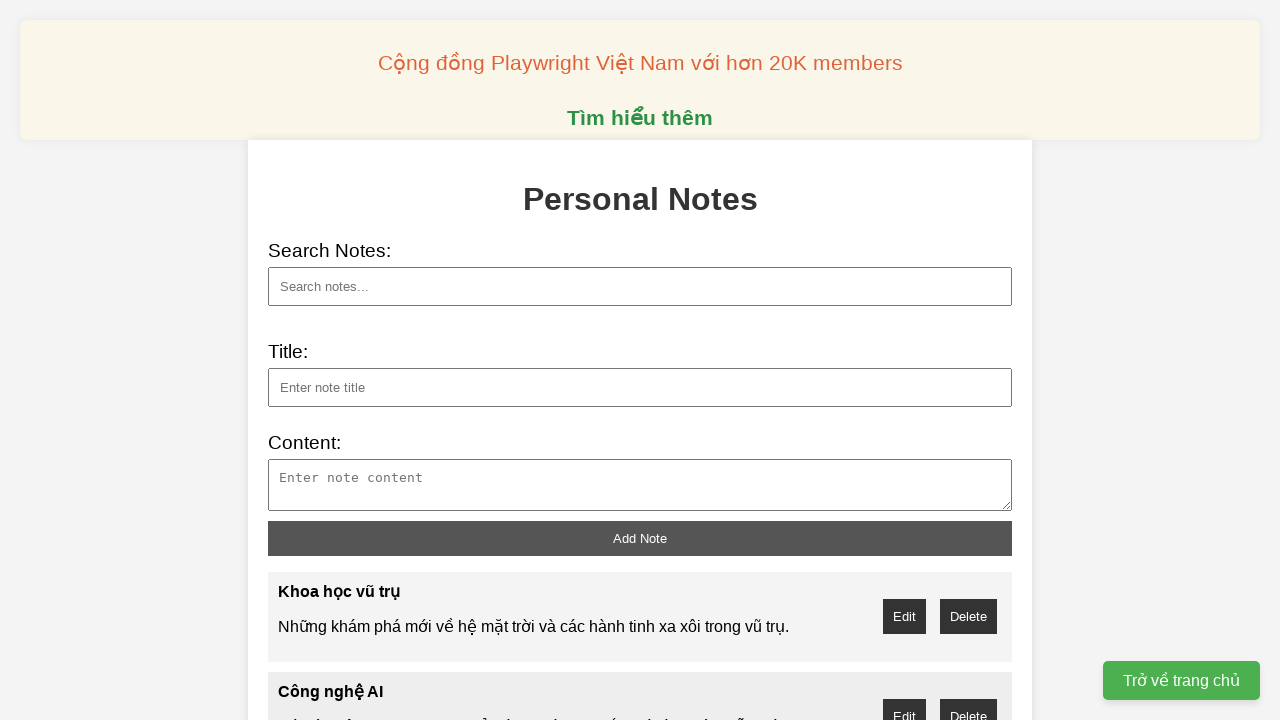

Filled note title with 'Biến đổi khí hậu' on #note-title
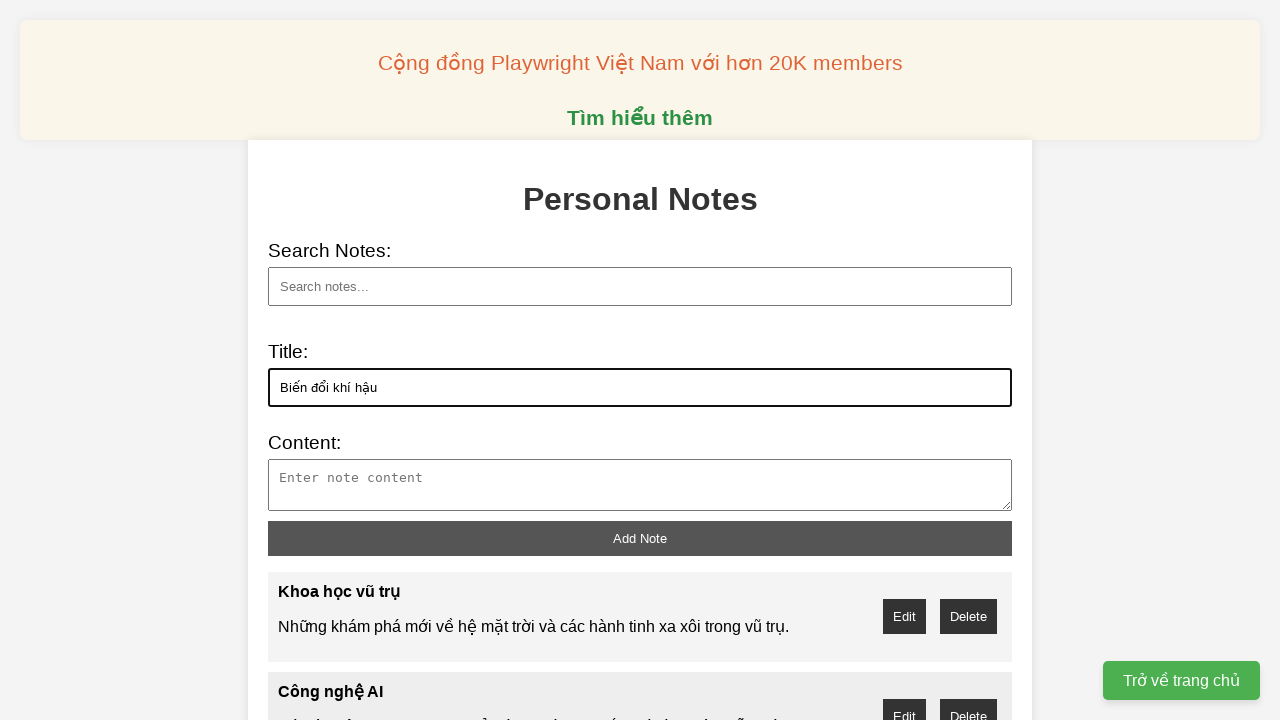

Filled note content with description for 'Biến đổi khí hậu' on #note-content
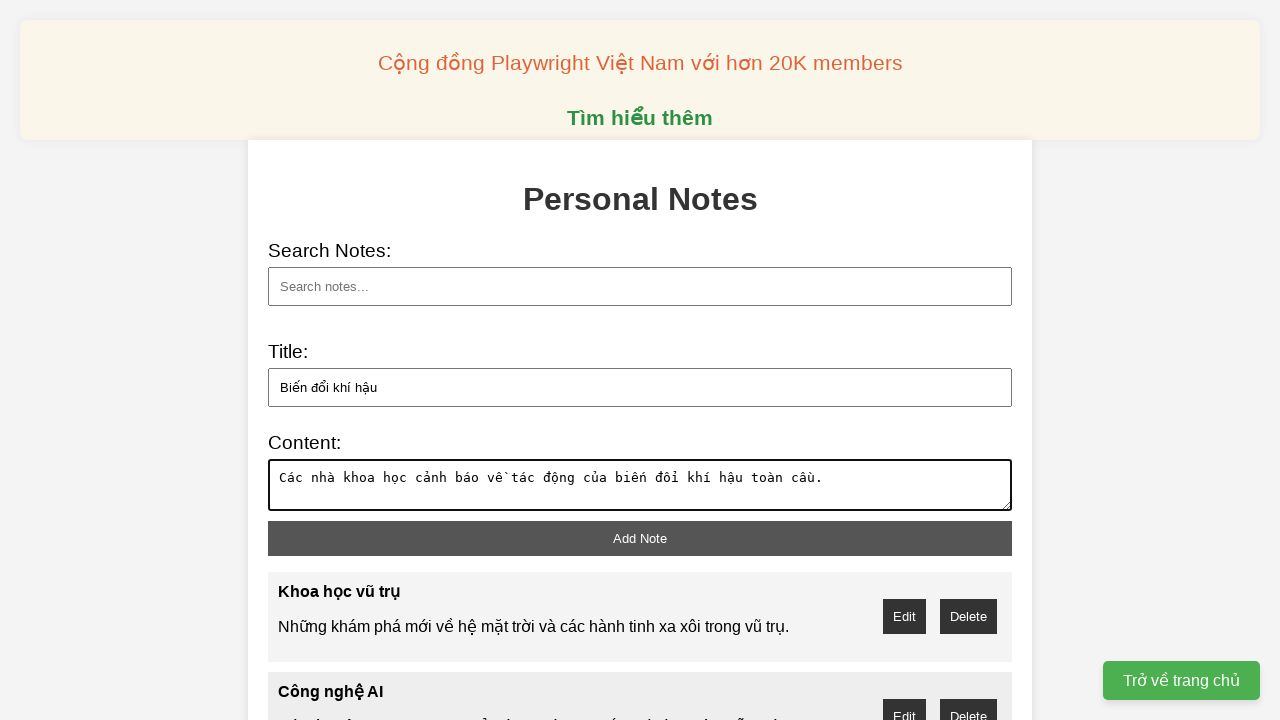

Clicked add note button for 'Biến đổi khí hậu' at (640, 538) on #add-note
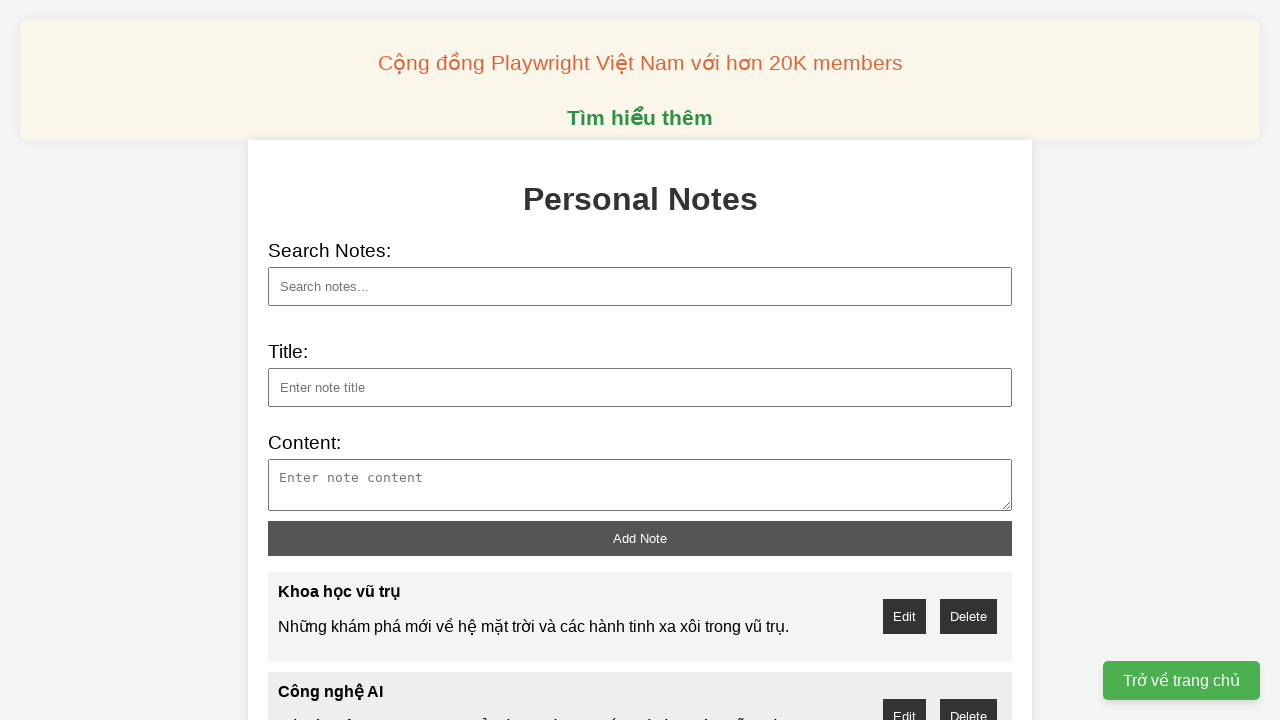

Filled note title with 'Y học hiện đại' on #note-title
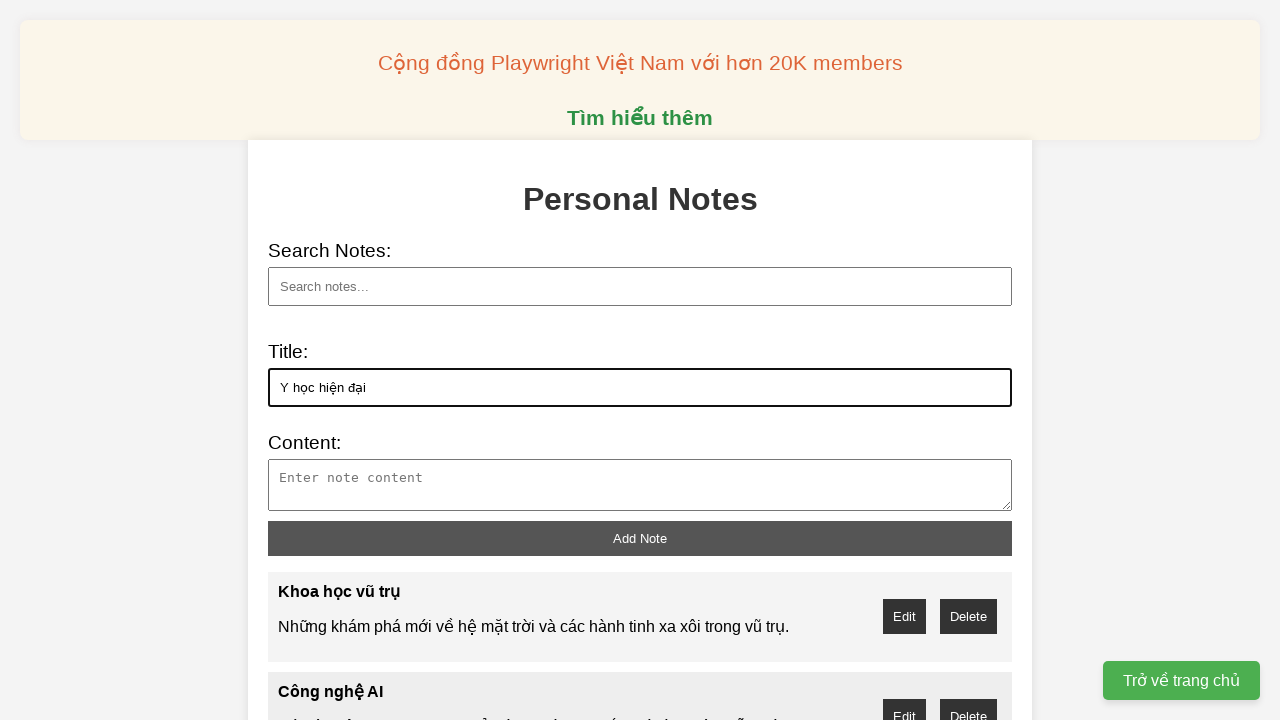

Filled note content with description for 'Y học hiện đại' on #note-content
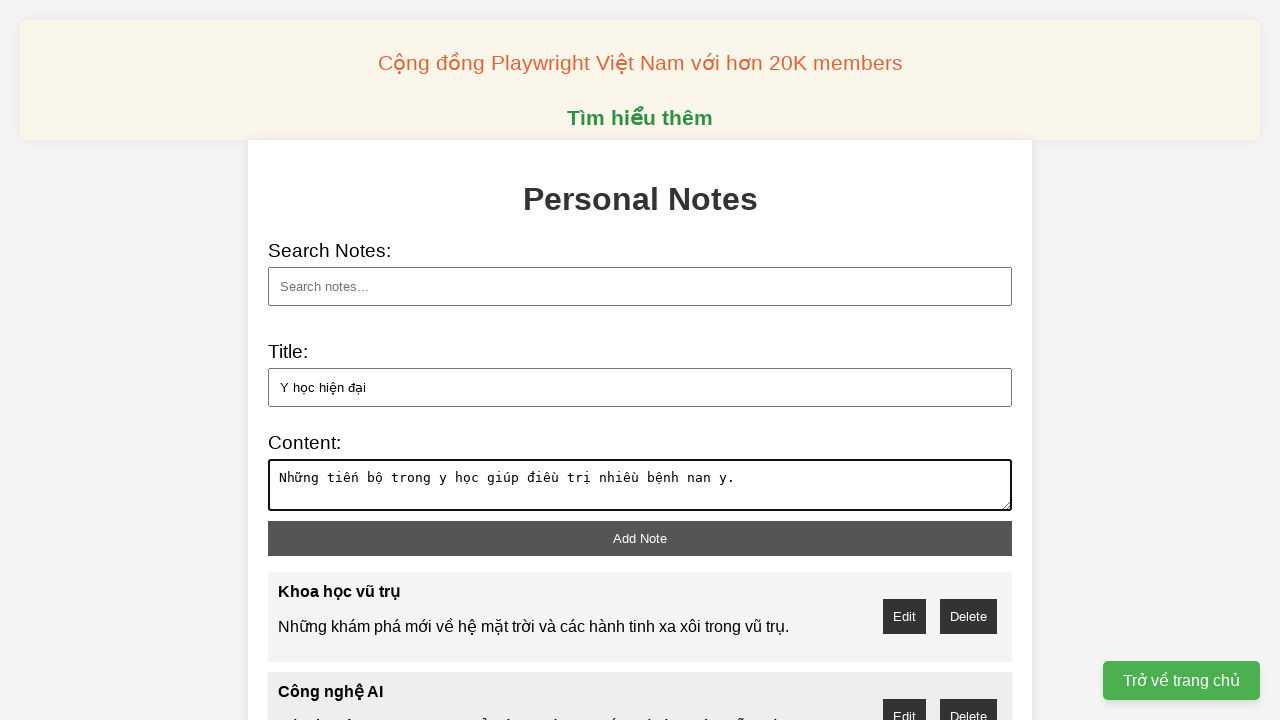

Clicked add note button for 'Y học hiện đại' at (640, 538) on #add-note
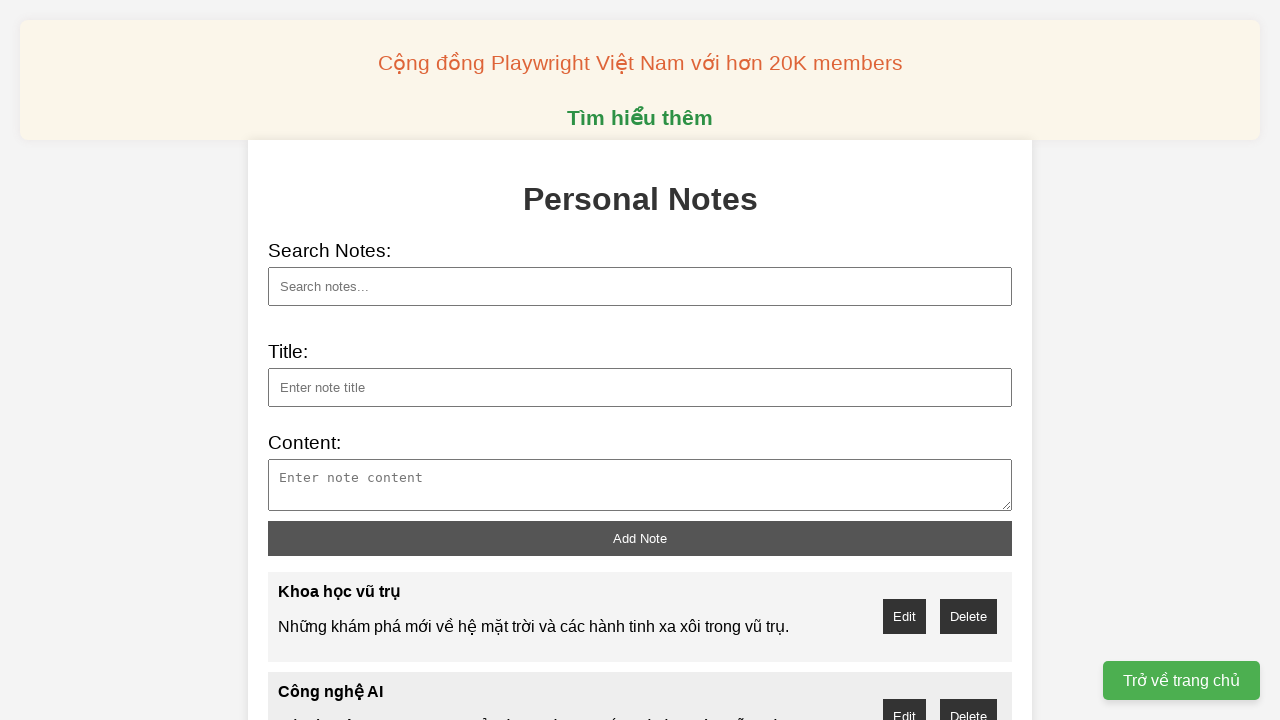

Filled note title with 'Năng lượng tái tạo' on #note-title
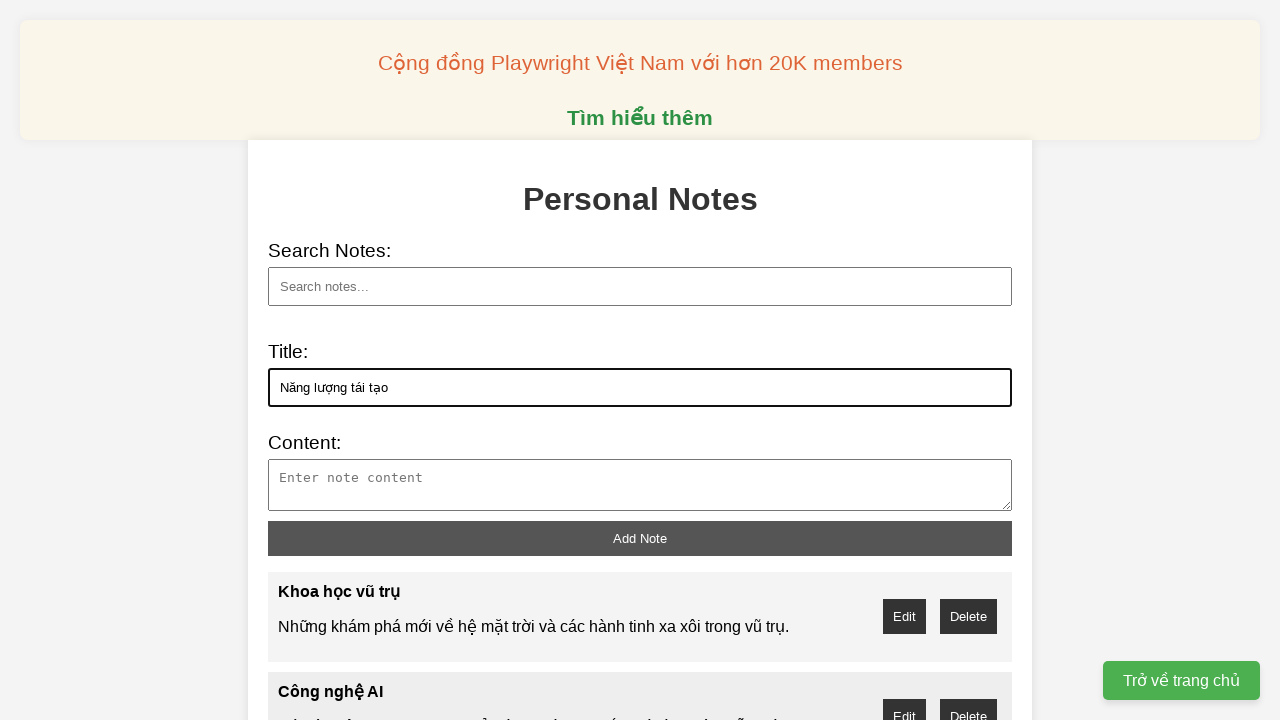

Filled note content with description for 'Năng lượng tái tạo' on #note-content
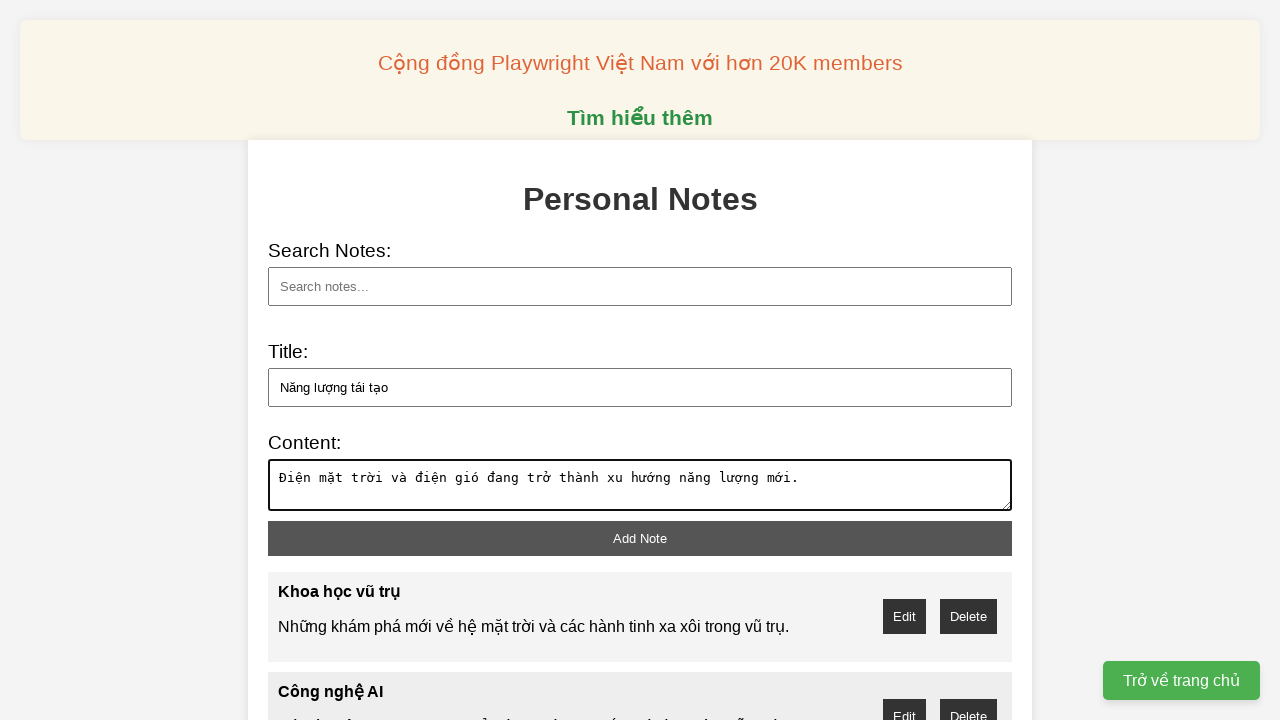

Clicked add note button for 'Năng lượng tái tạo' at (640, 538) on #add-note
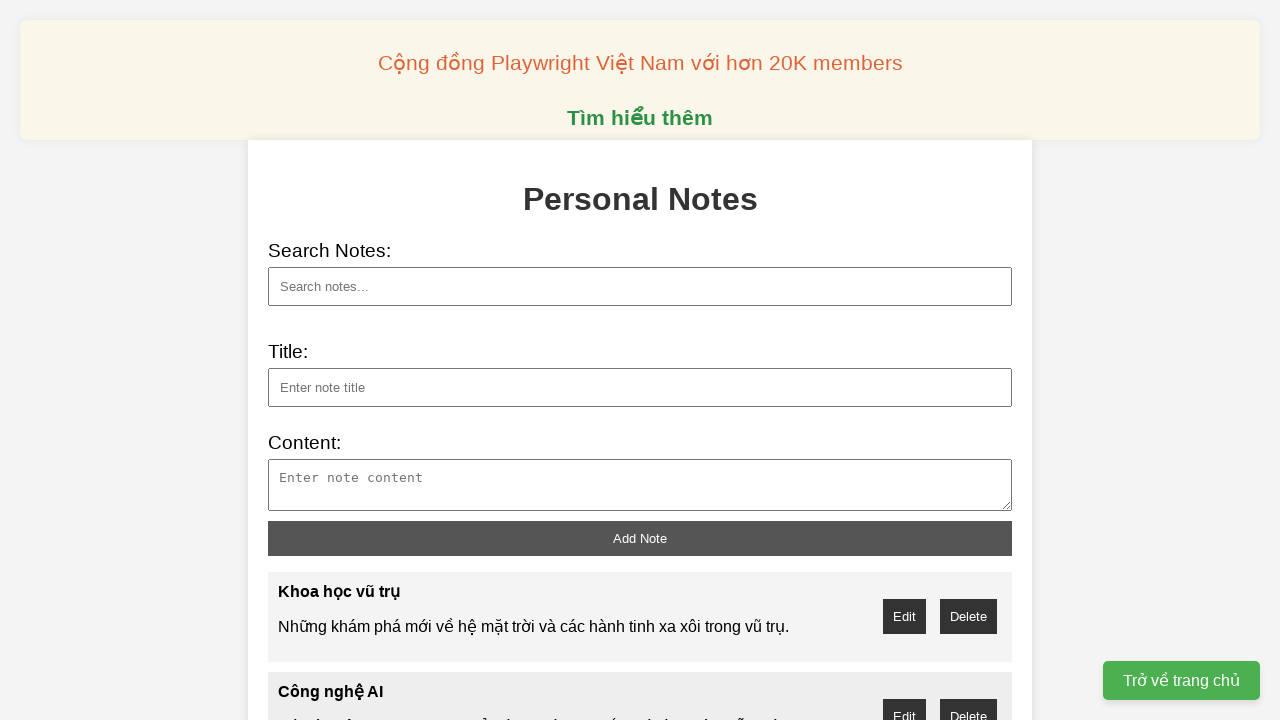

Filled note title with 'Robot và tự động hóa' on #note-title
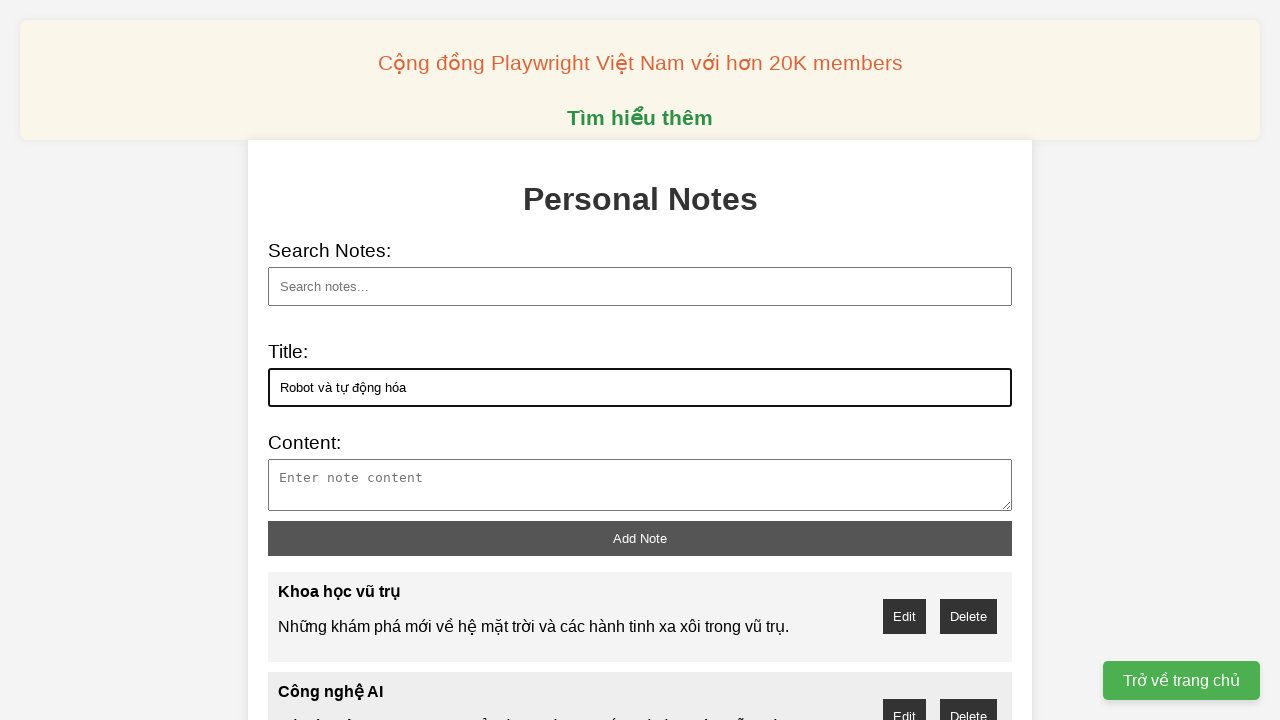

Filled note content with description for 'Robot và tự động hóa' on #note-content
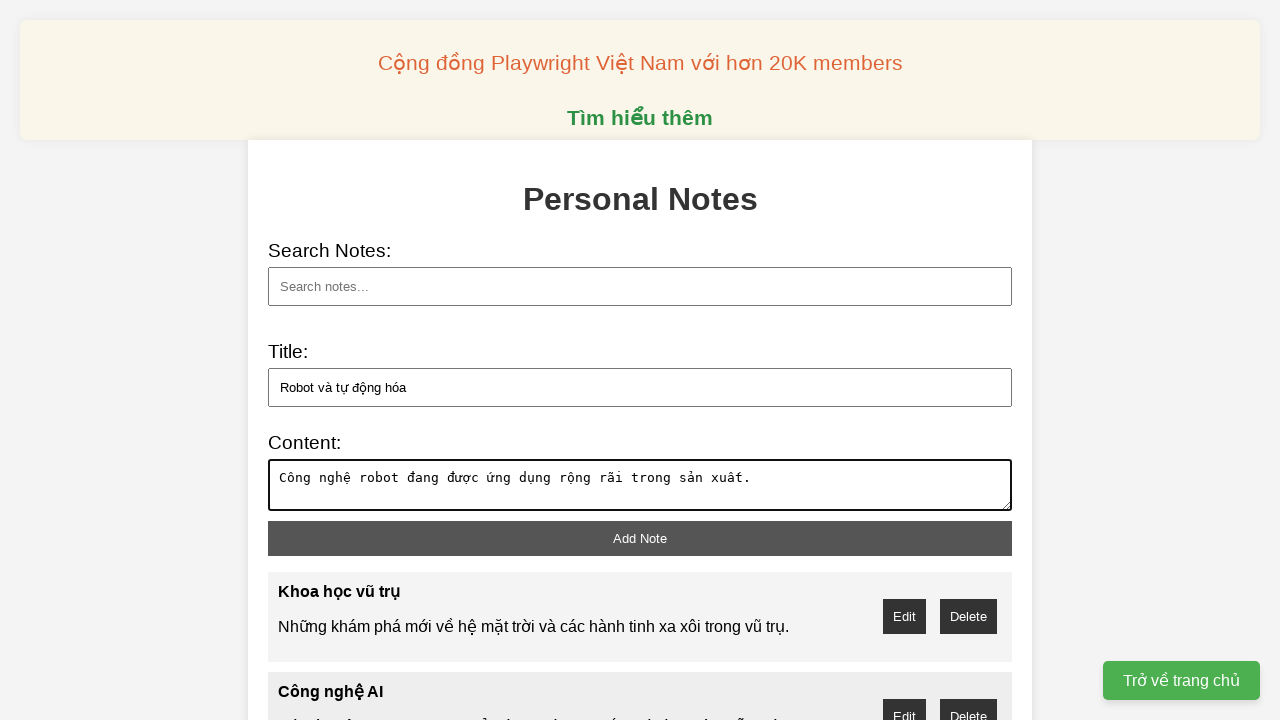

Clicked add note button for 'Robot và tự động hóa' at (640, 538) on #add-note
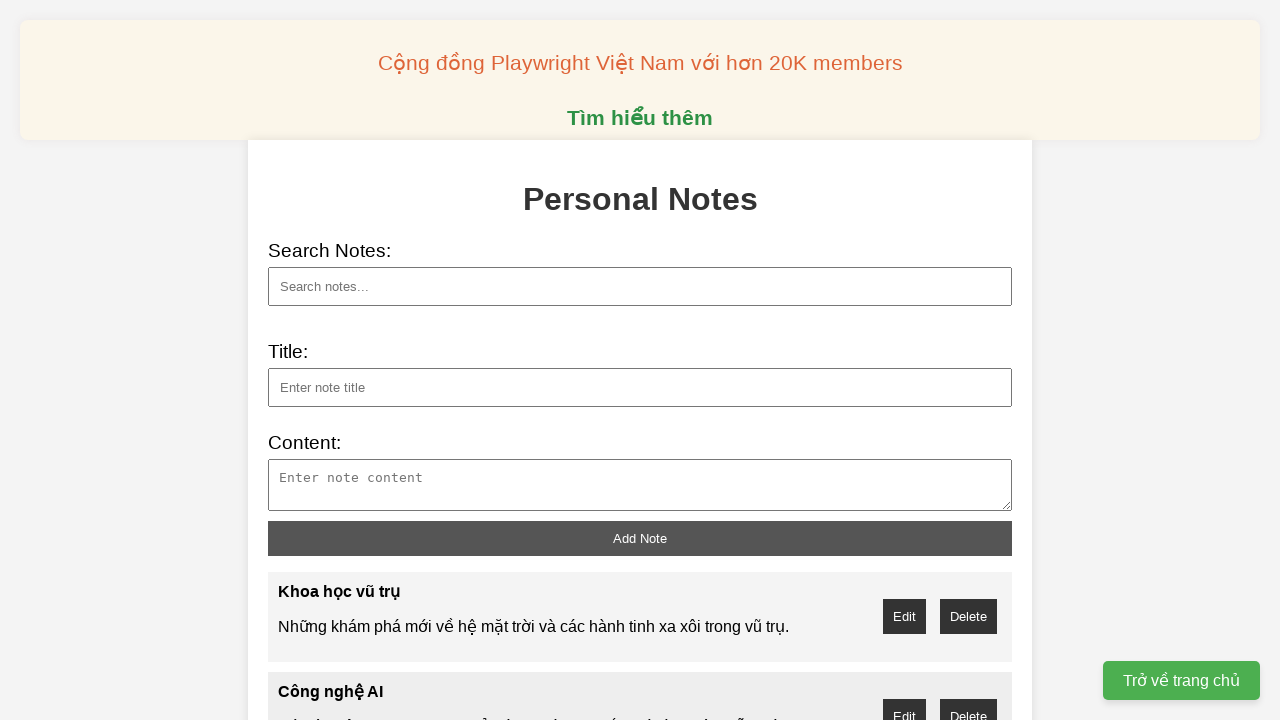

Filled note title with 'Khám phá đại dương' on #note-title
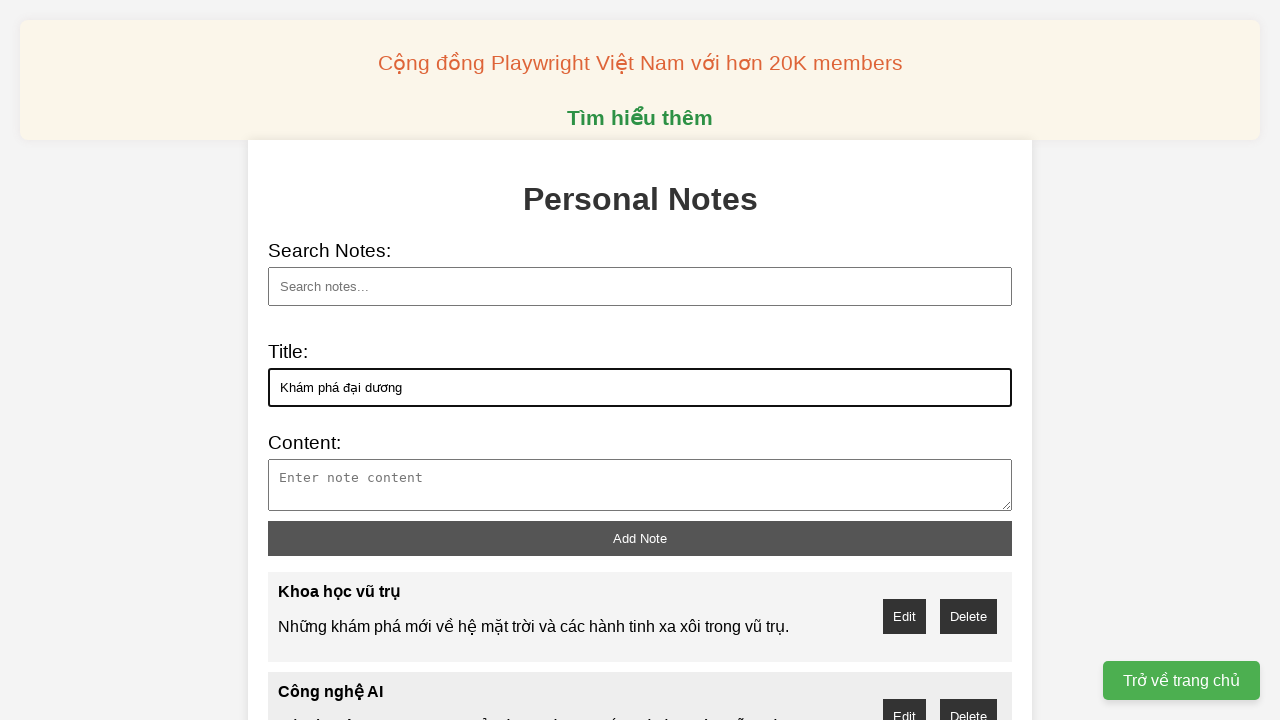

Filled note content with description for 'Khám phá đại dương' on #note-content
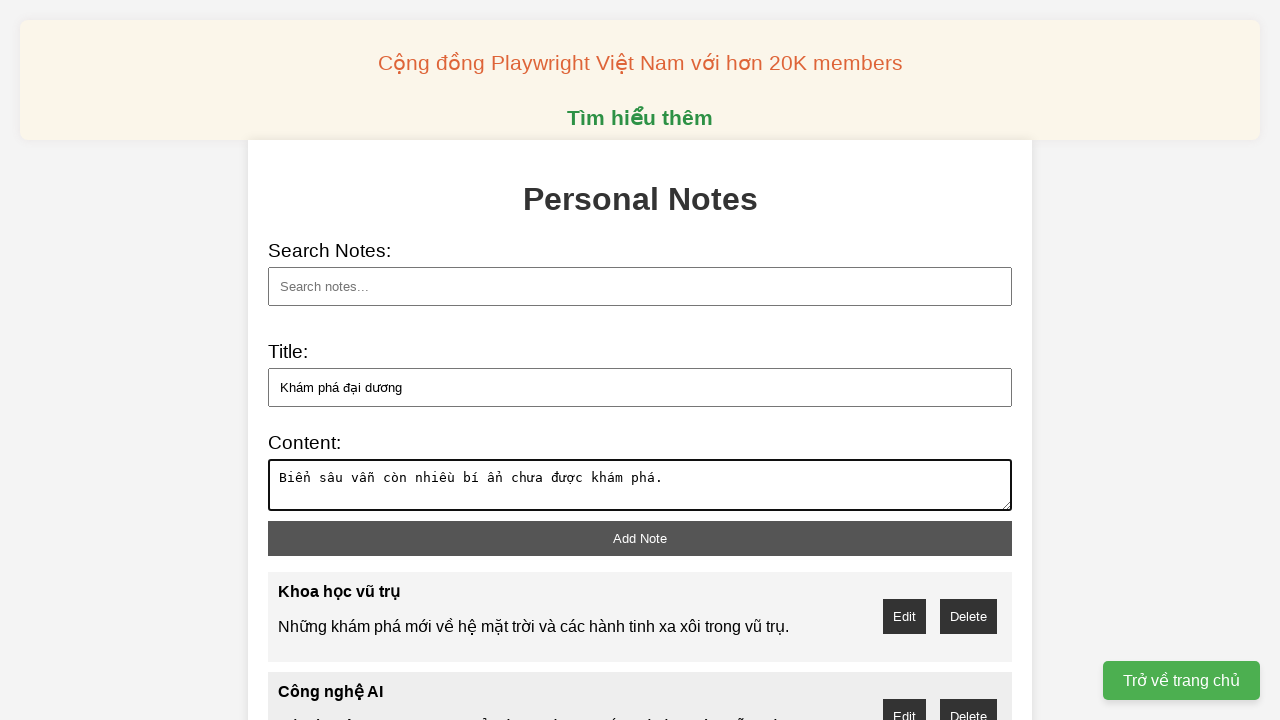

Clicked add note button for 'Khám phá đại dương' at (640, 538) on #add-note
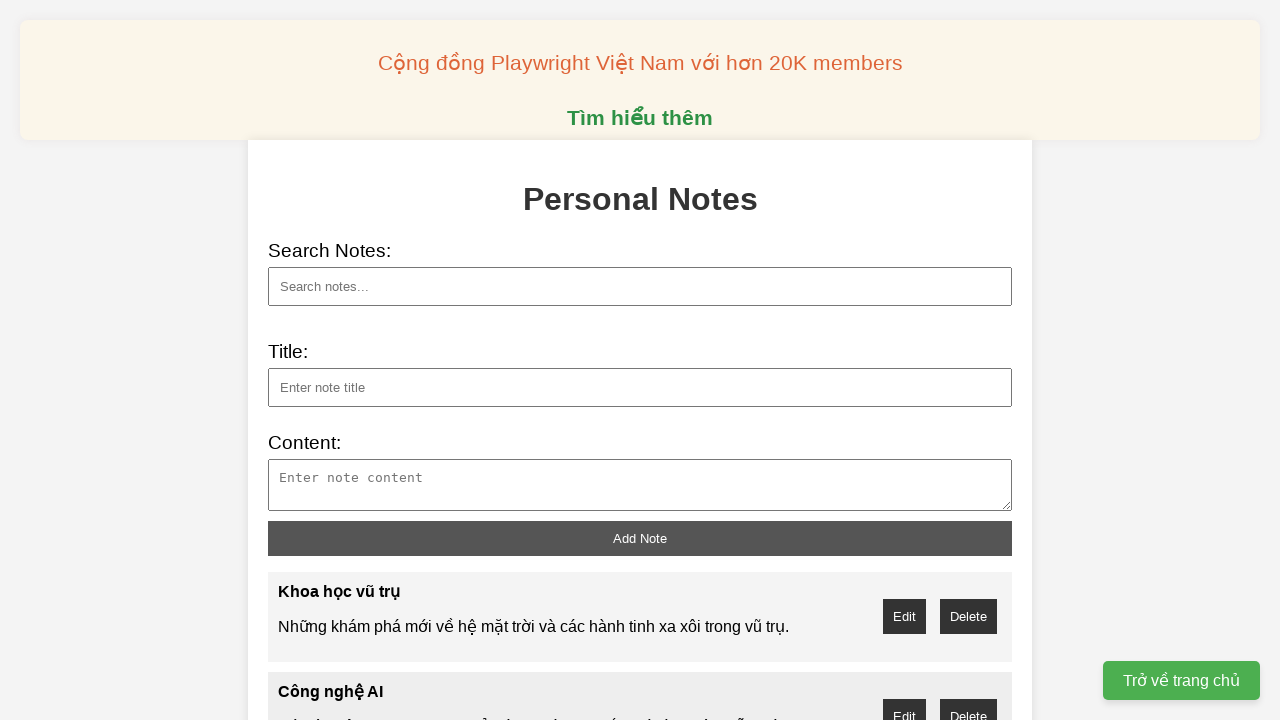

Filled note title with 'Vật lý lượng tử' on #note-title
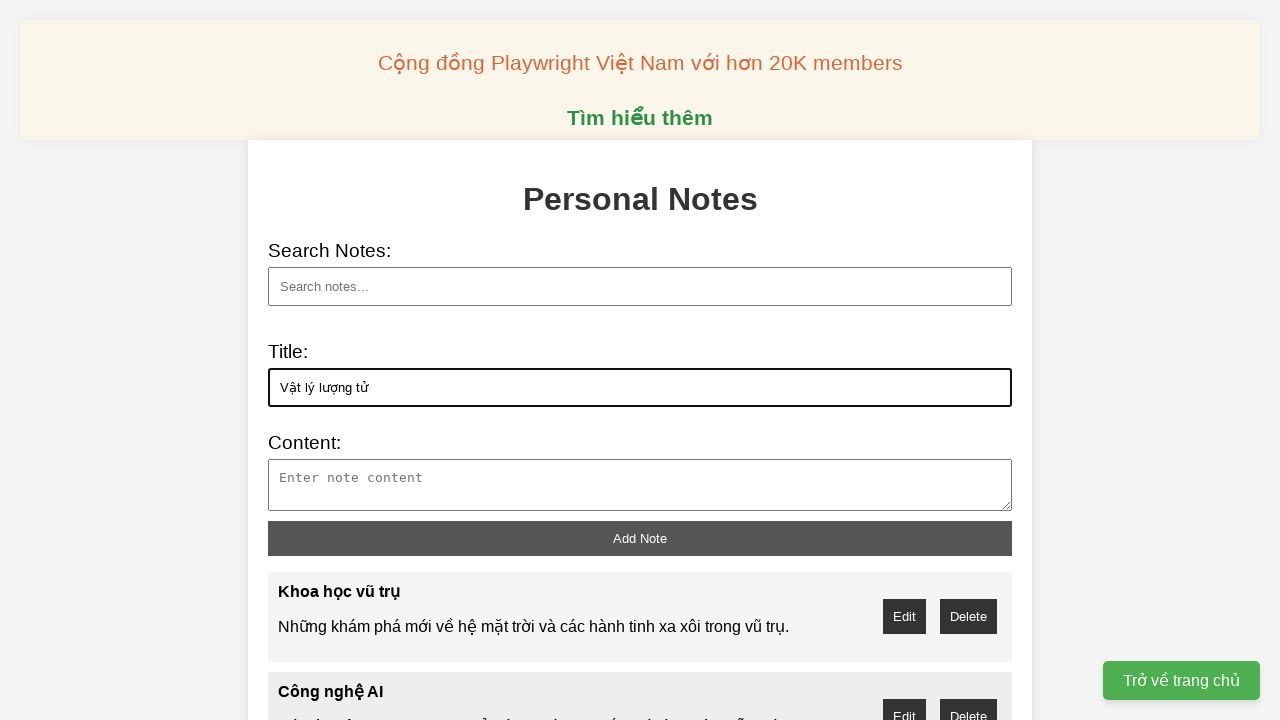

Filled note content with description for 'Vật lý lượng tử' on #note-content
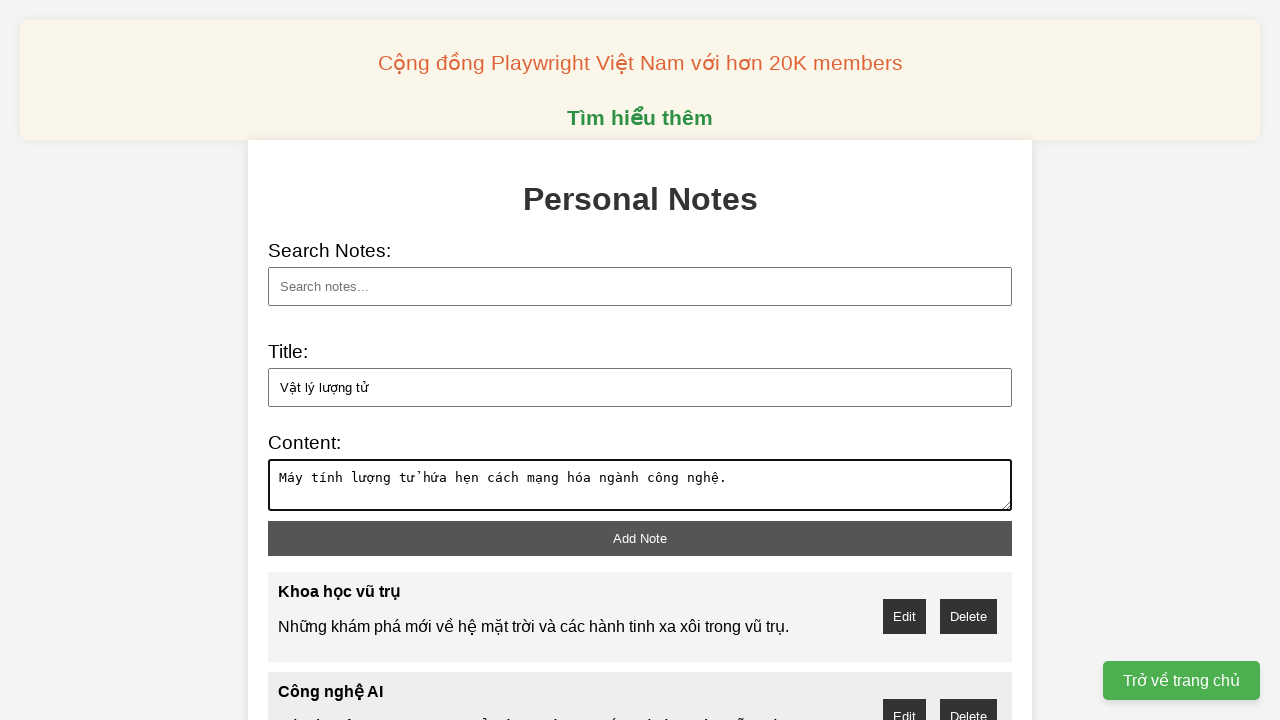

Clicked add note button for 'Vật lý lượng tử' at (640, 538) on #add-note
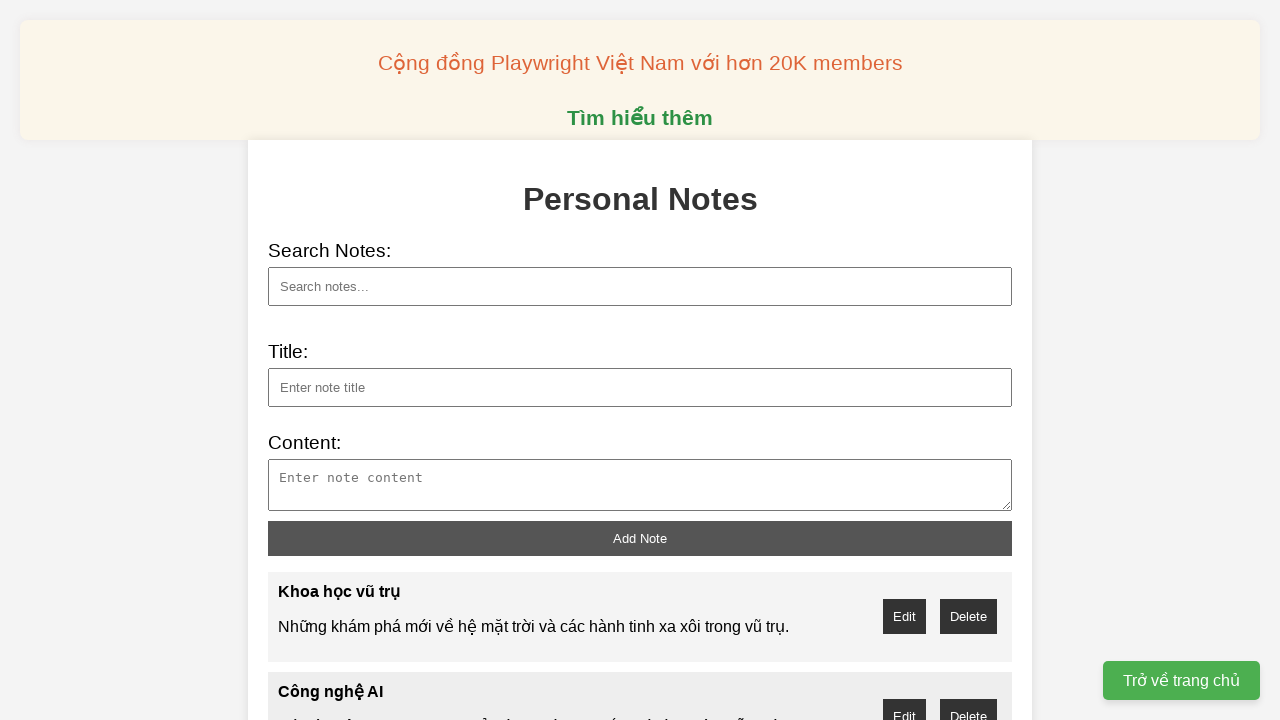

Filled note title with 'Sinh học phân tử' on #note-title
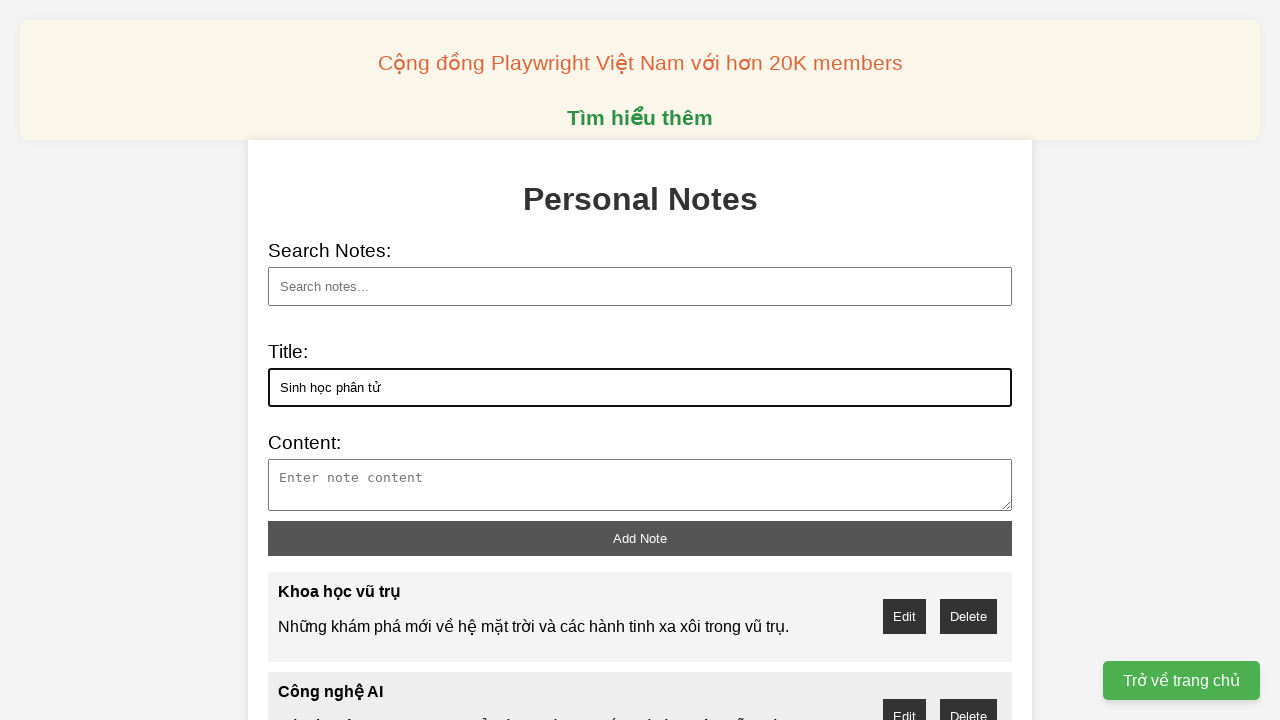

Filled note content with description for 'Sinh học phân tử' on #note-content
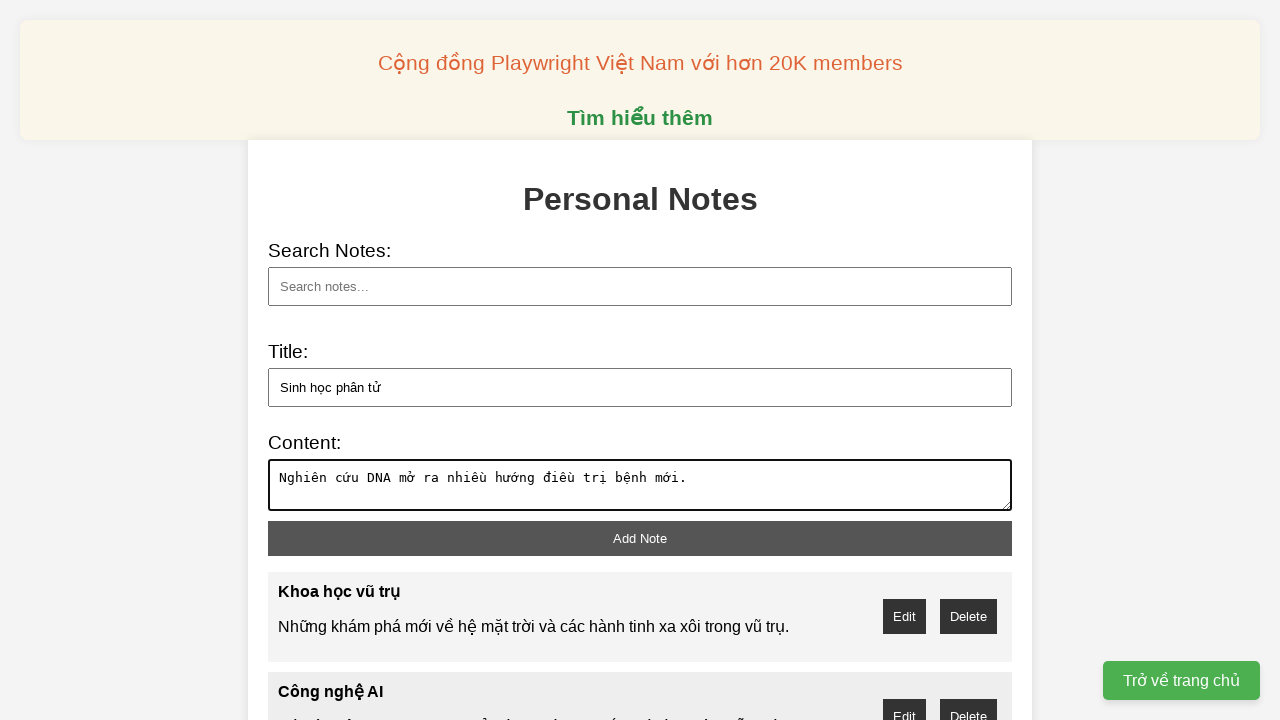

Clicked add note button for 'Sinh học phân tử' at (640, 538) on #add-note
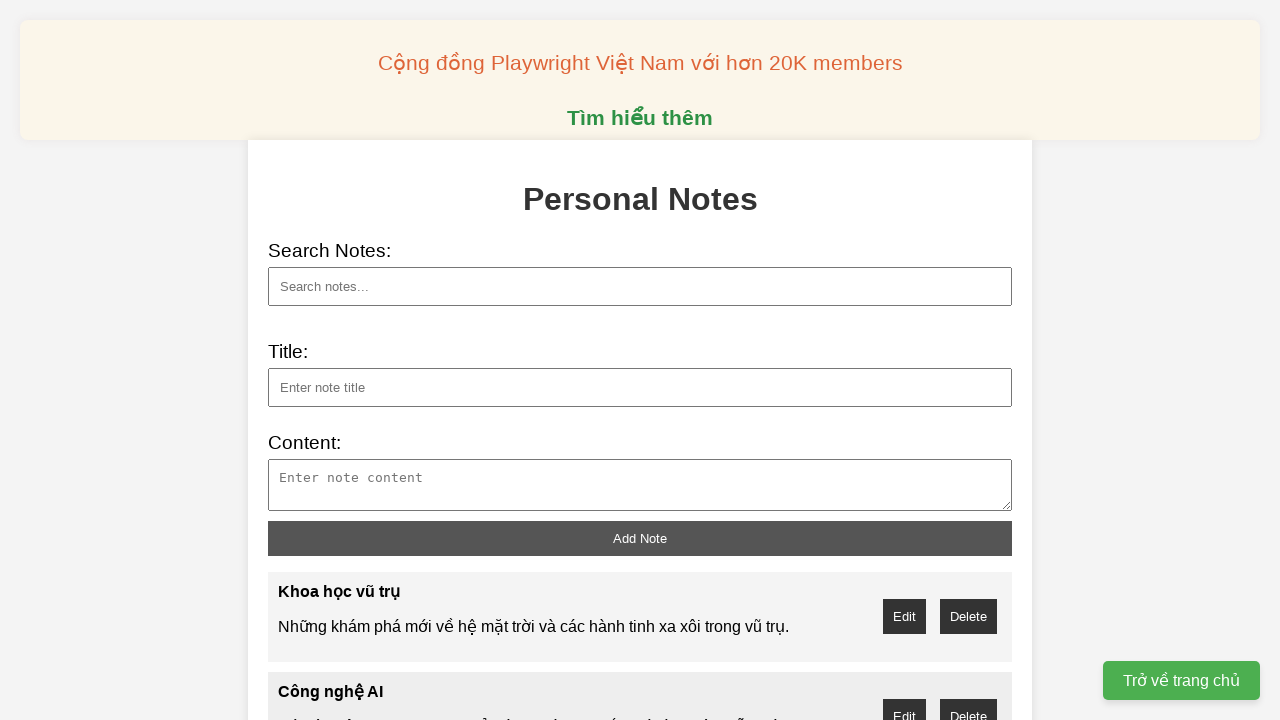

Filled note title with 'Khảo cổ học' on #note-title
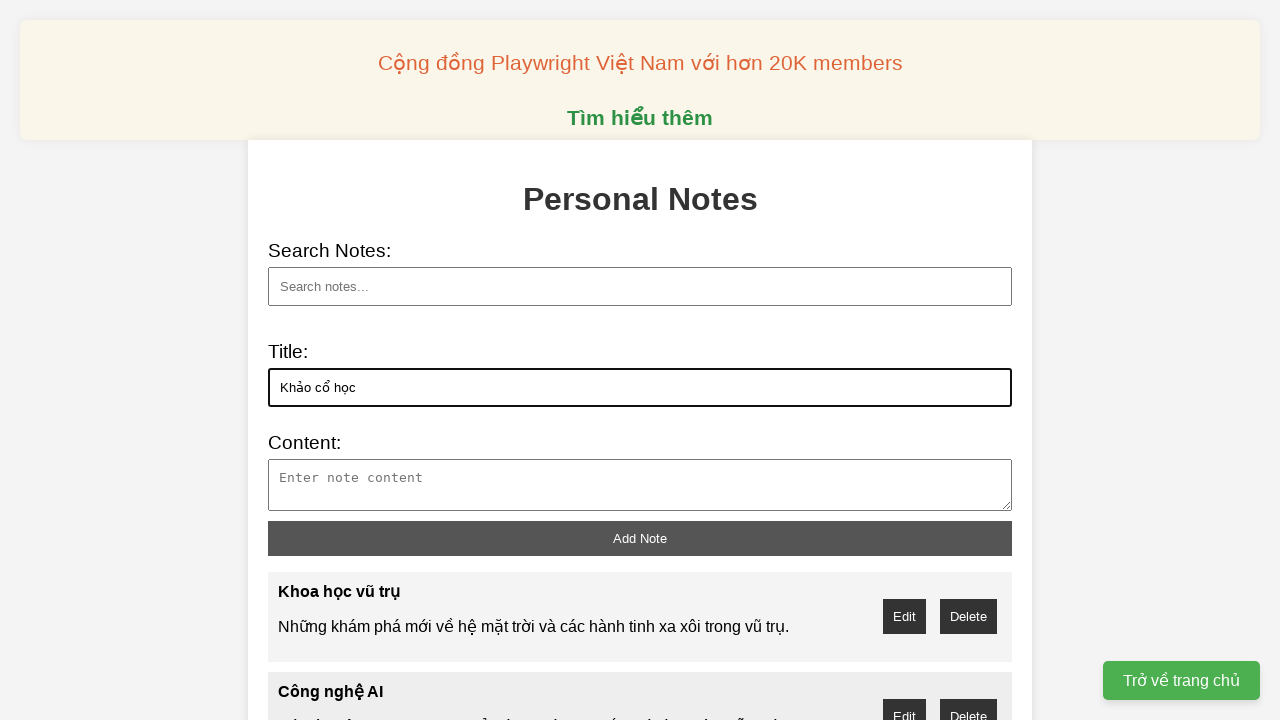

Filled note content with description for 'Khảo cổ học' on #note-content
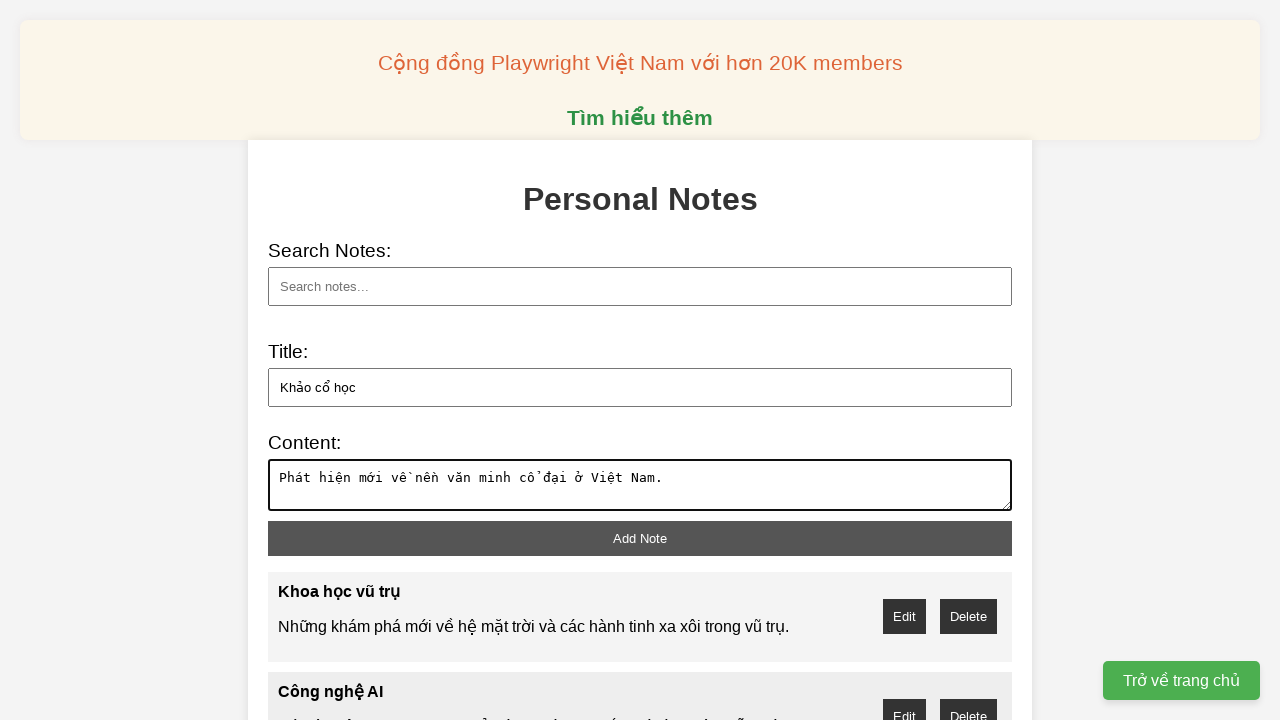

Clicked add note button for 'Khảo cổ học' at (640, 538) on #add-note
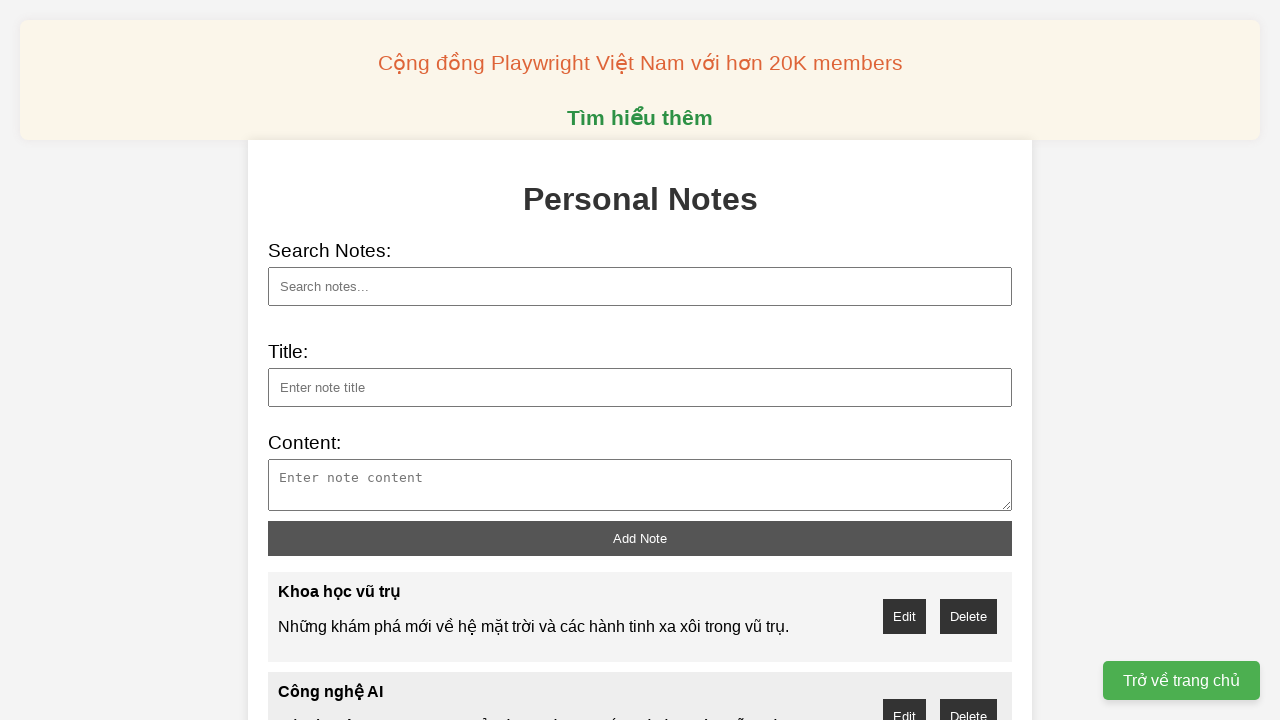

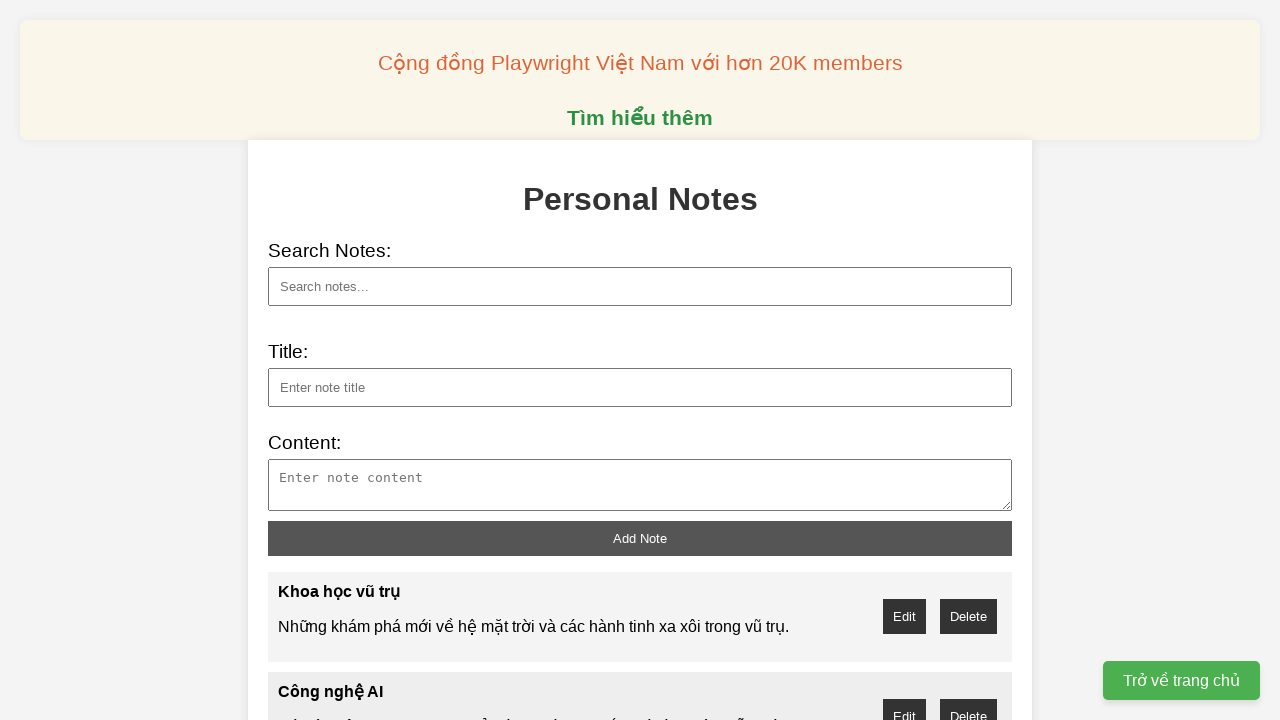